Tests form filling functionality by entering name, email, and phone number into a Selenium tutorial form on qxf2.com

Starting URL: http://qxf2.com/selenium-tutorial-main

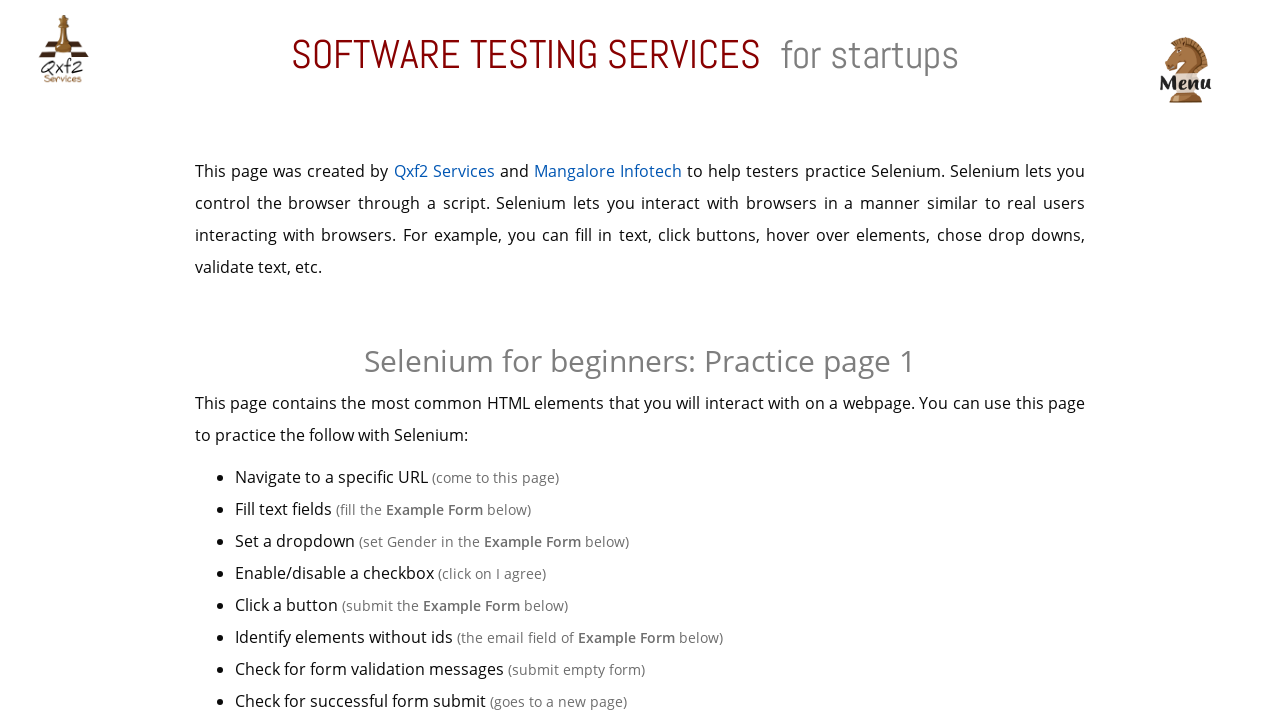

Filled name field with 'Ajitava' on #name
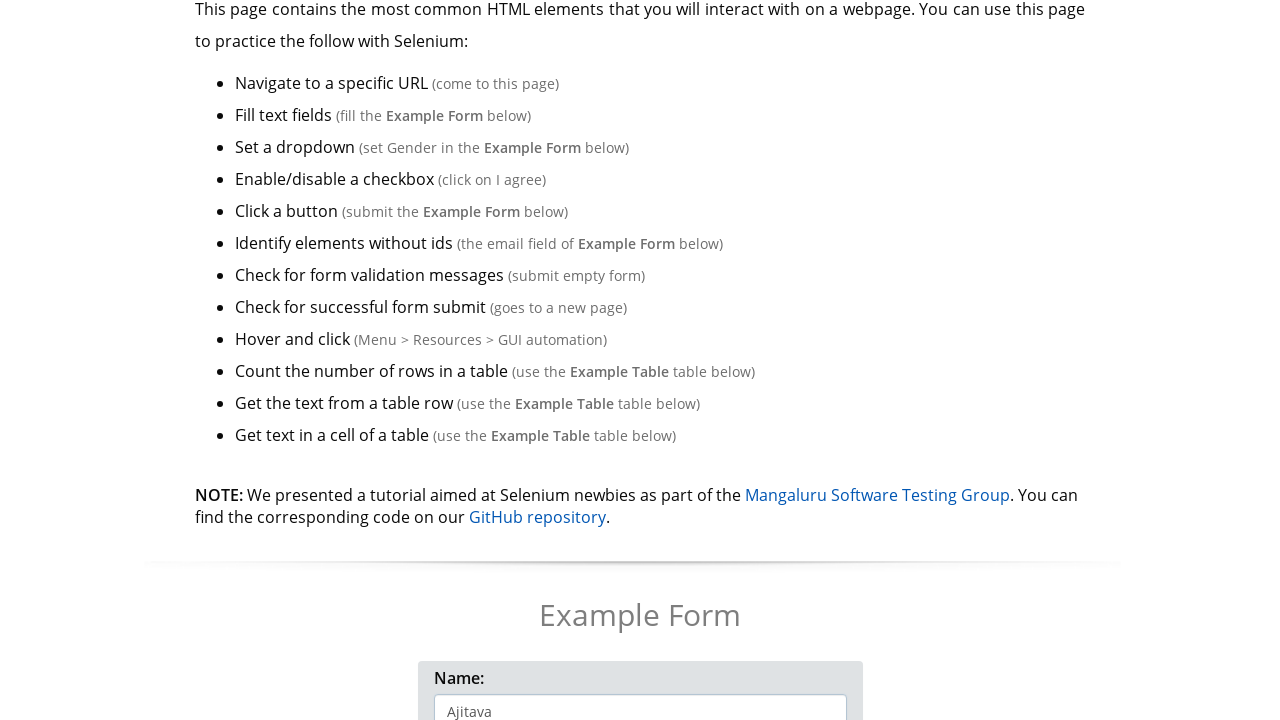

Filled email field with 'ajitava@qxf2.com' on input[name='email']
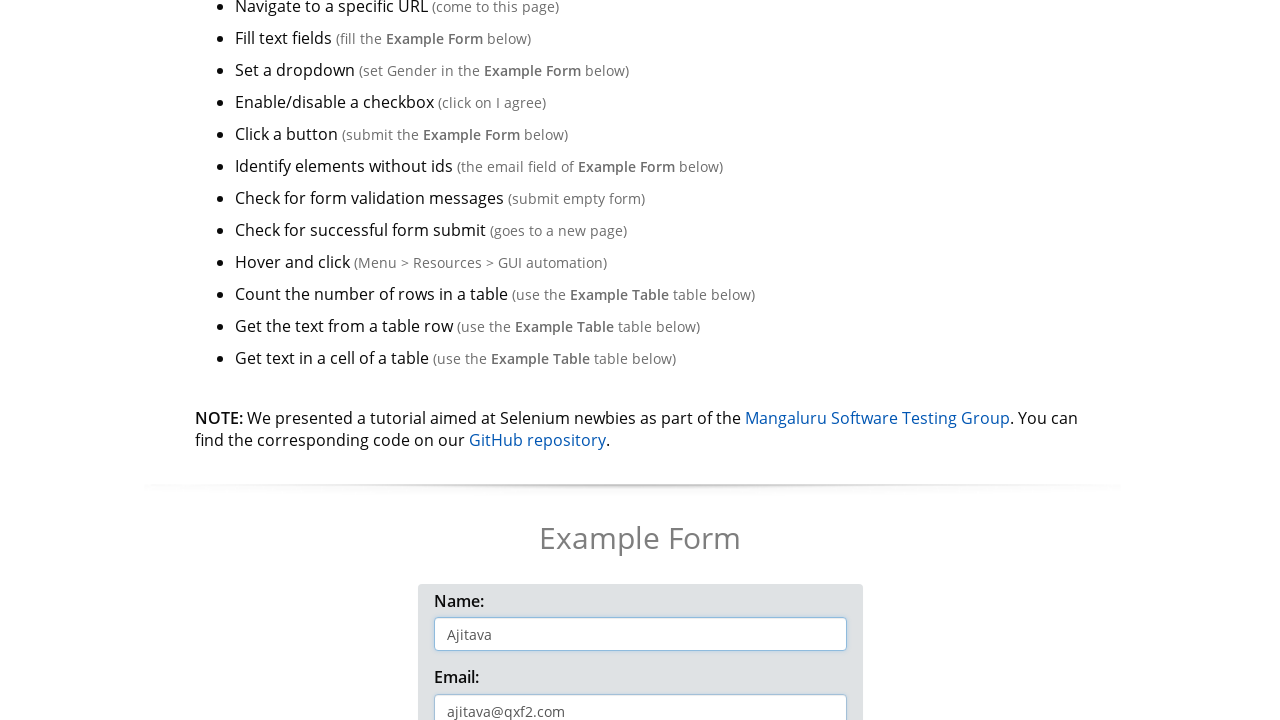

Filled phone number field with '9999999999' on #phone
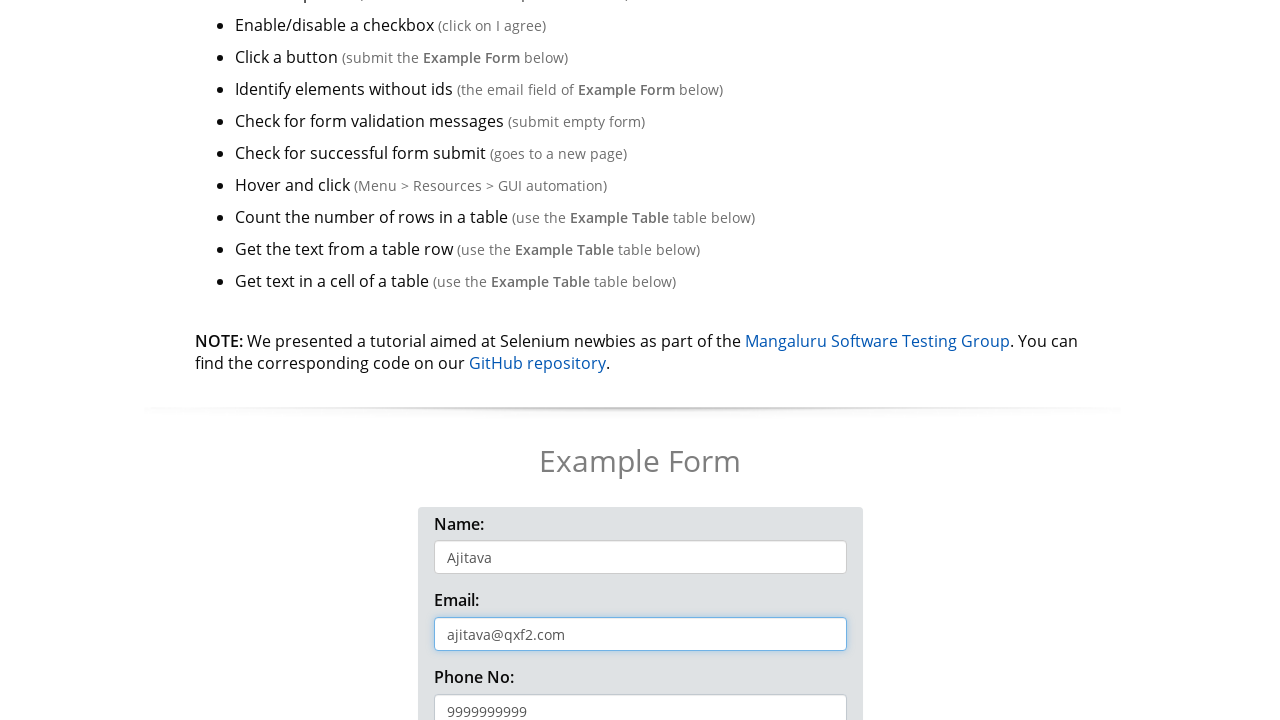

Waited 1000ms for form to be stable
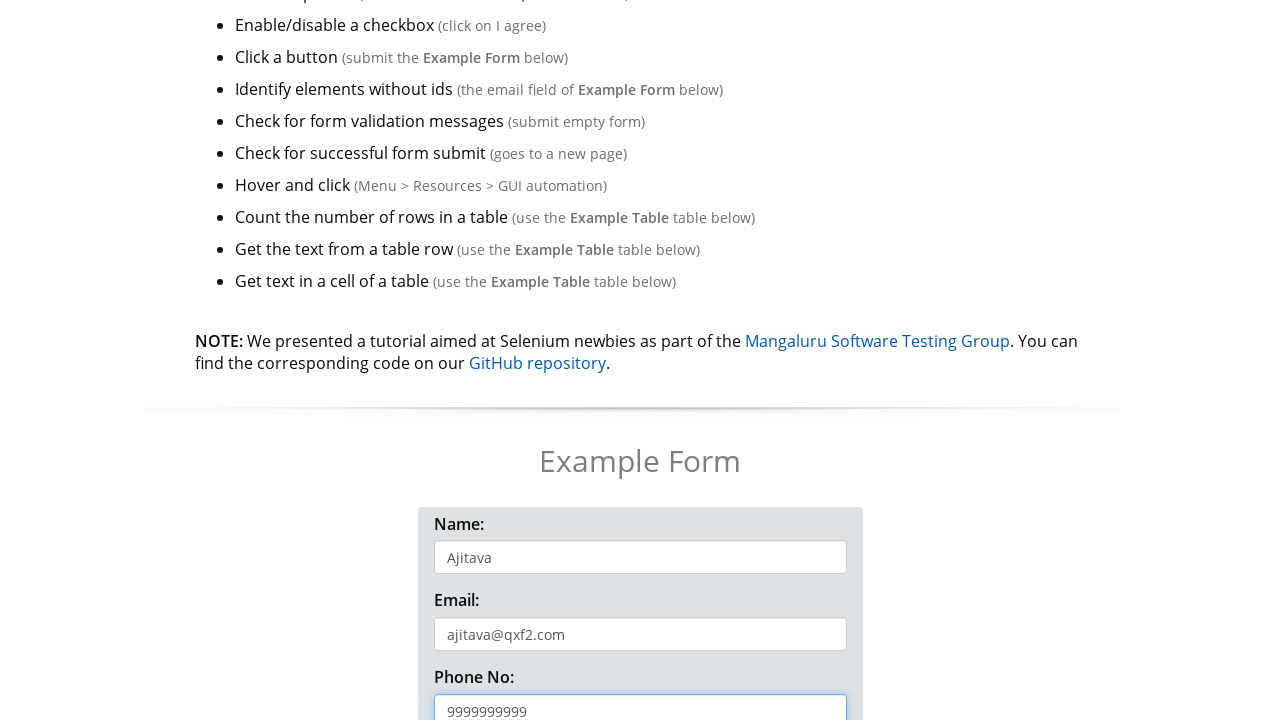

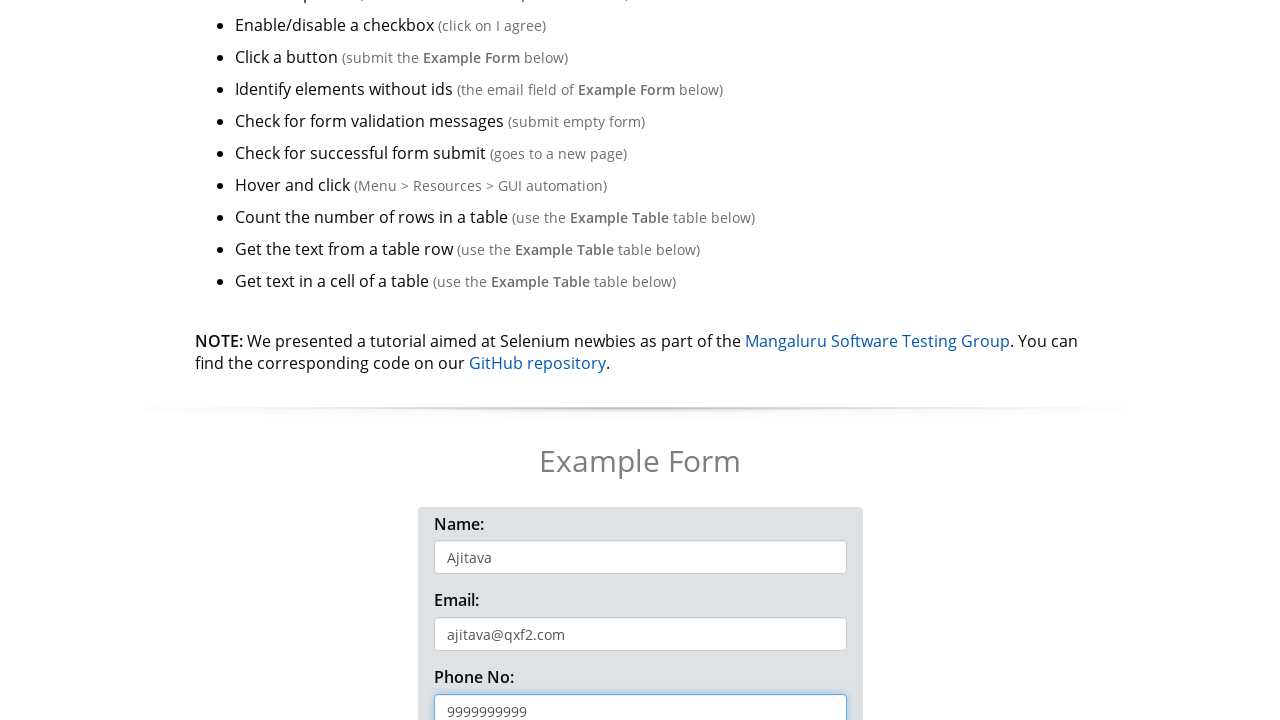